Tests a registration form by filling in first name, last name, and email fields, then submitting and verifying the success message

Starting URL: http://suninjuly.github.io/registration1.html

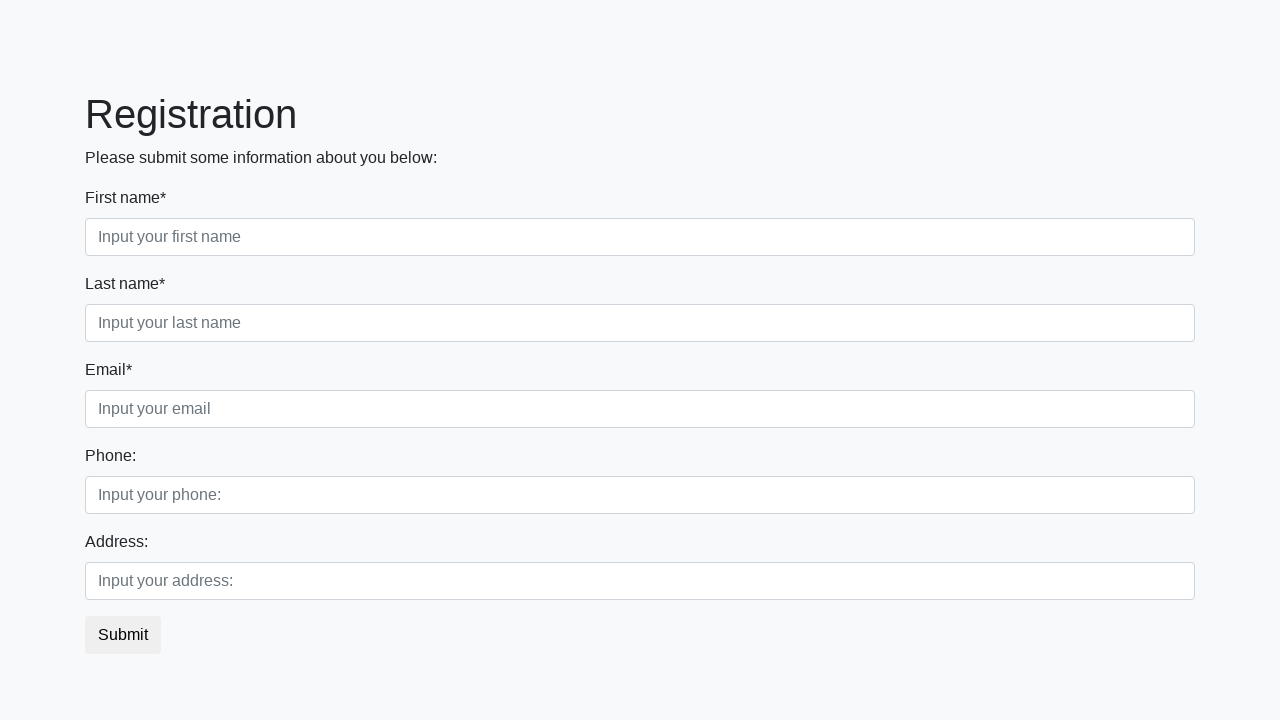

Filled first name field with 'Ivan' on [placeholder="Input your first name"]
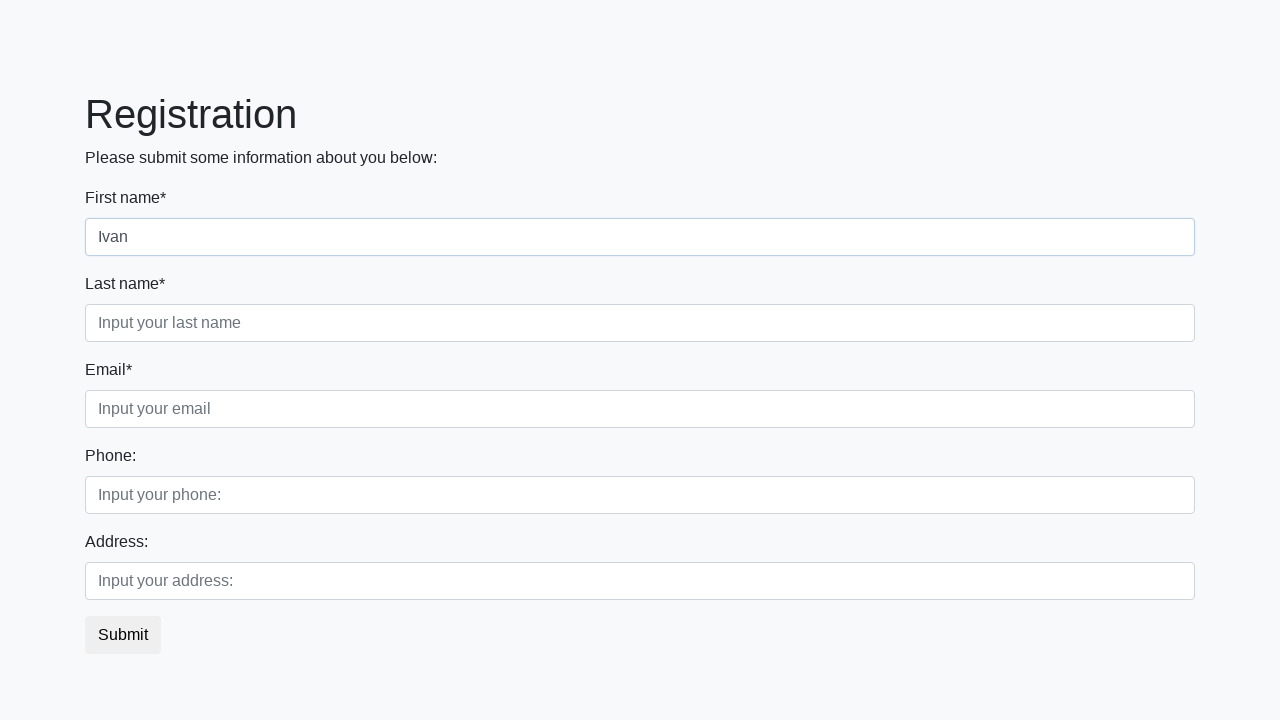

Filled last name field with 'Petrov' on [placeholder="Input your last name"]
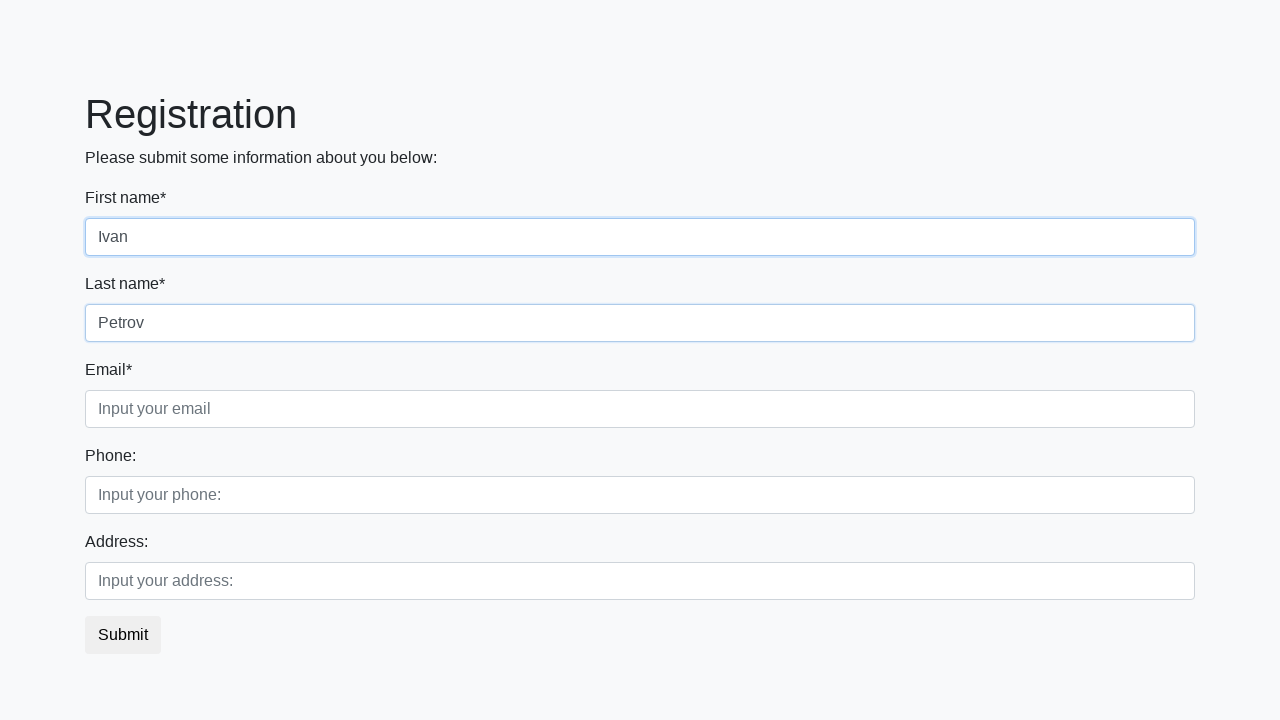

Filled email field with 'Smolensk@qqqqq.ru' on [placeholder="Input your email"]
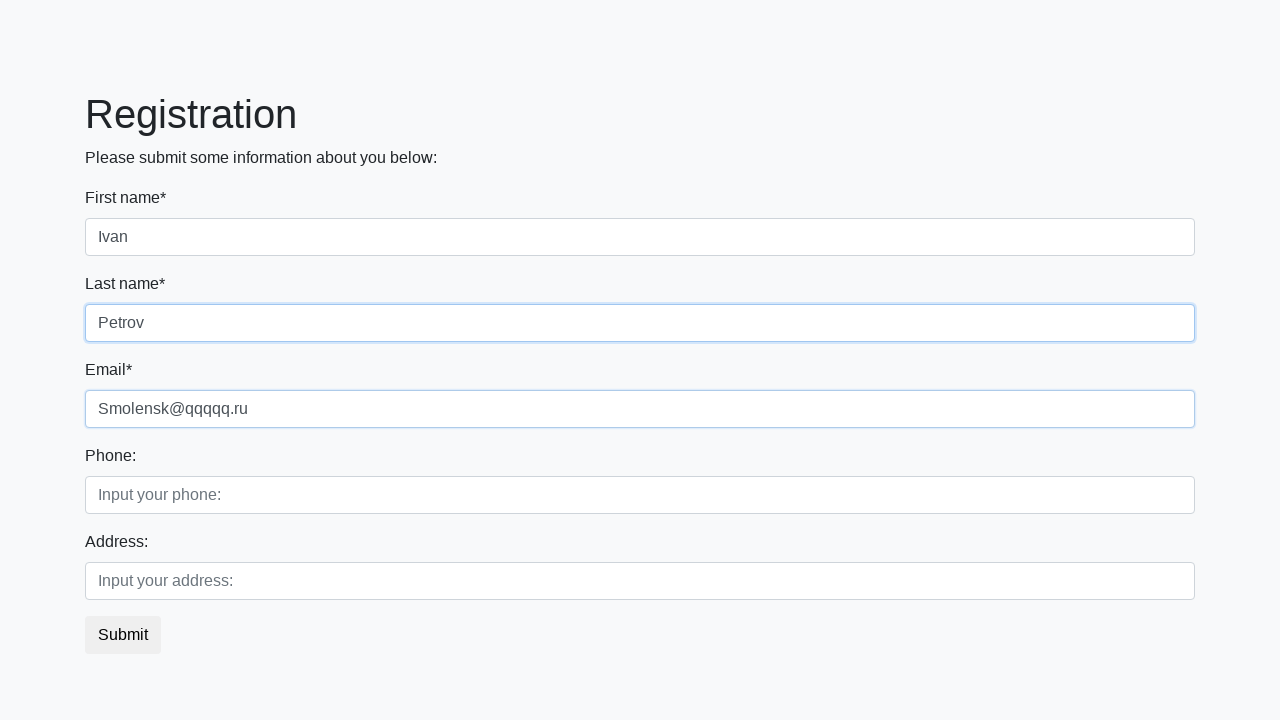

Clicked submit button at (123, 635) on button.btn
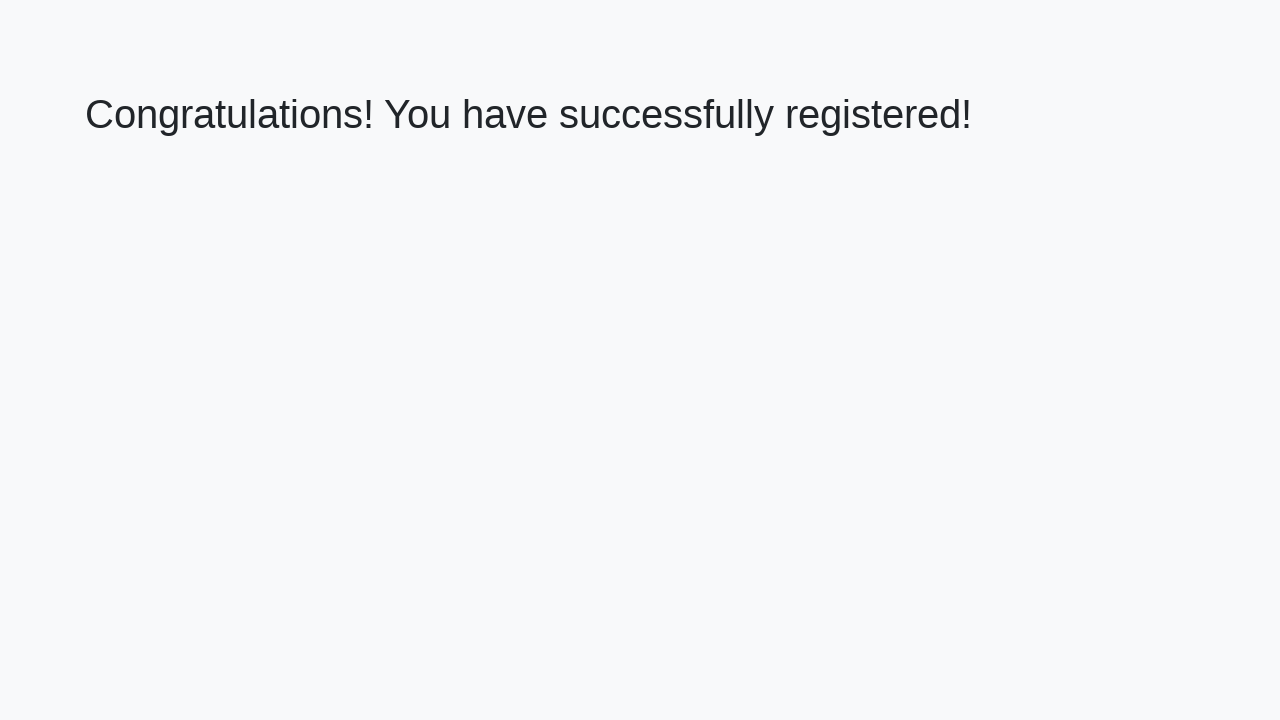

Success message heading loaded
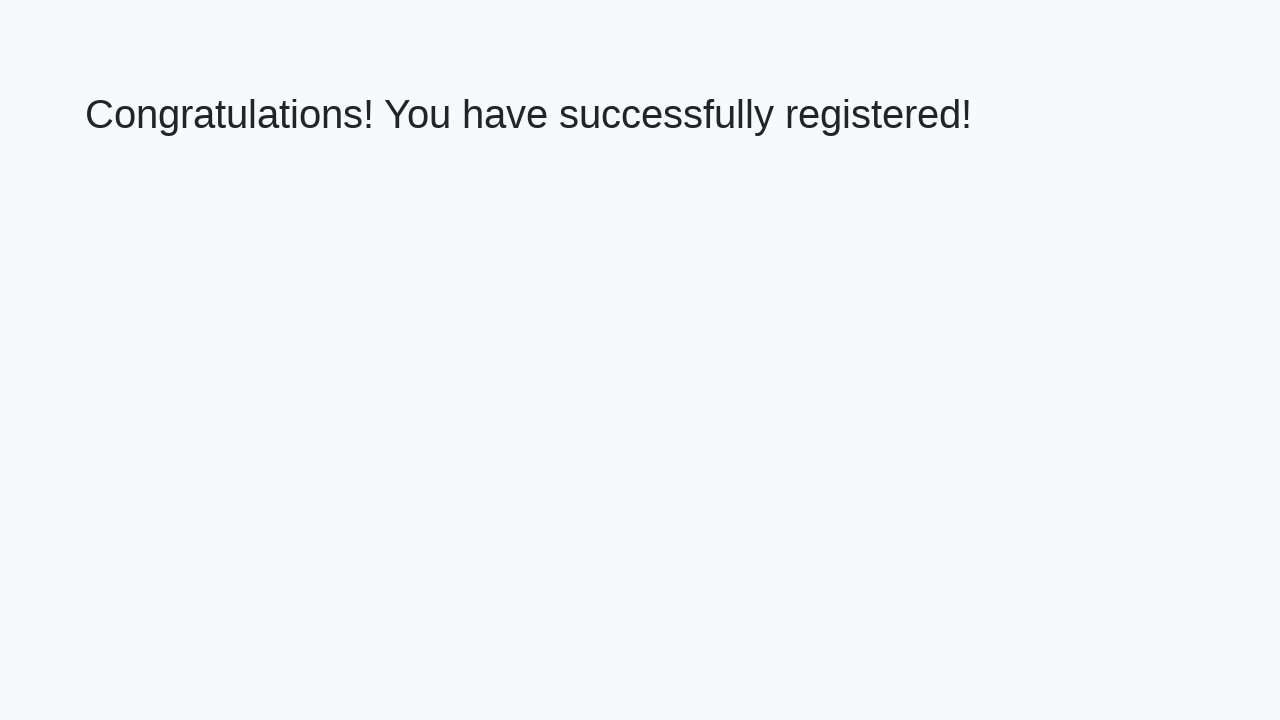

Retrieved success message: 'Congratulations! You have successfully registered!'
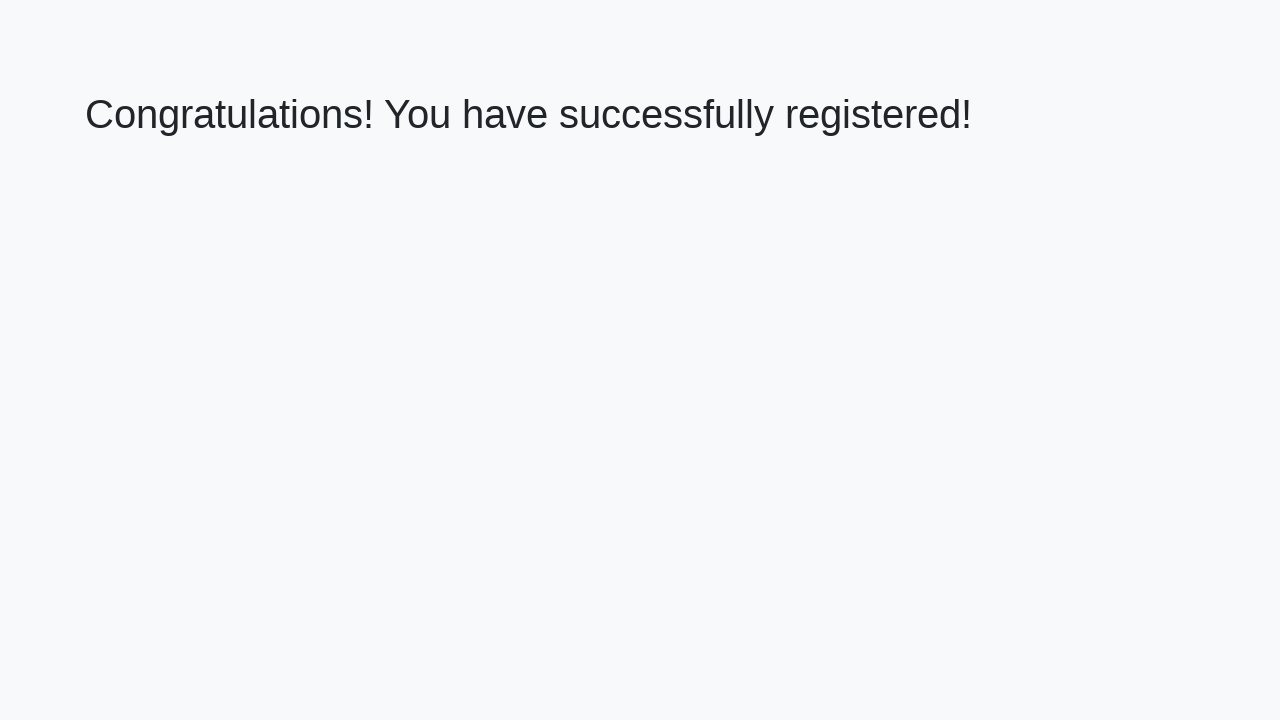

Verified success message text matches expected value
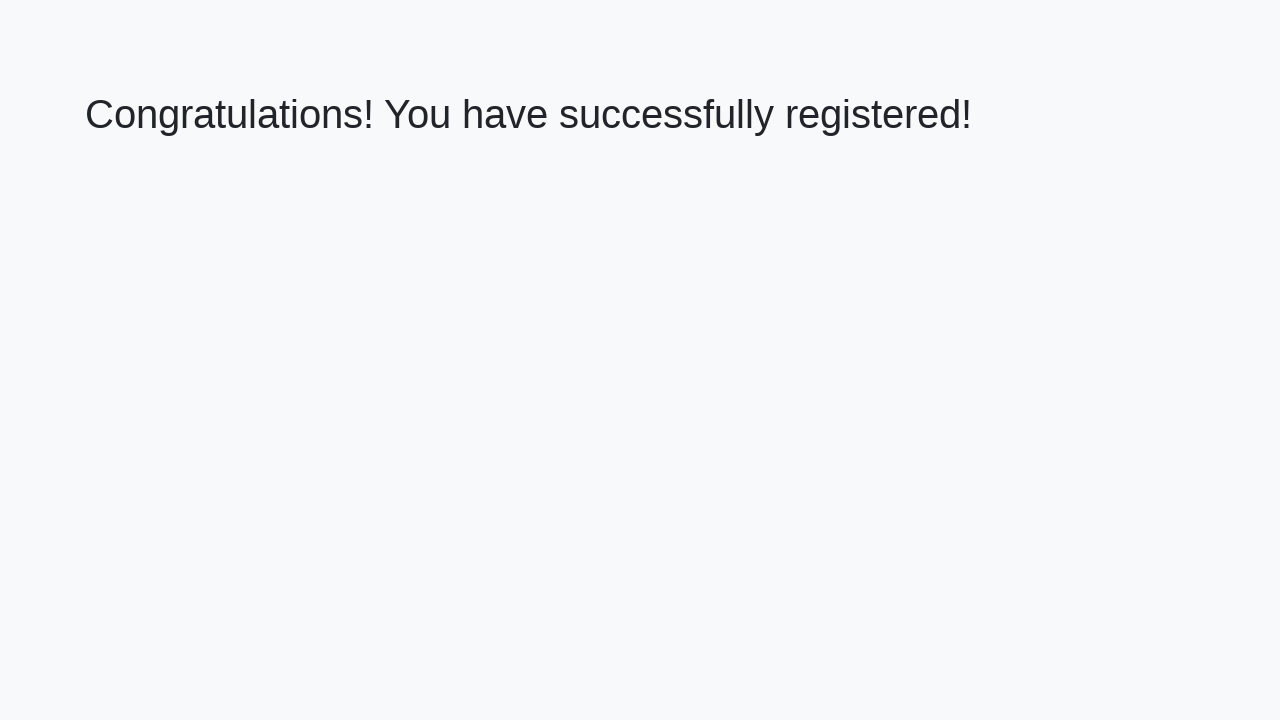

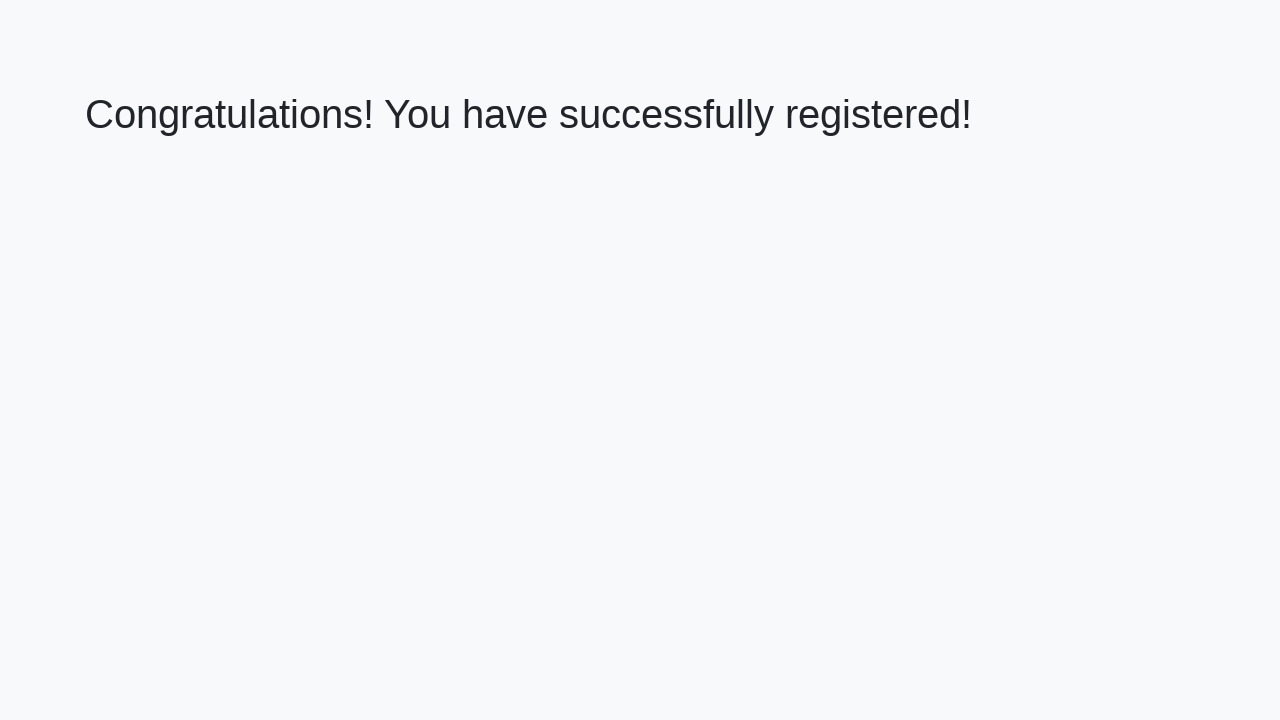